Tests popup login functionality by clicking sign in button, entering credentials, and verifying the confirmation message after login

Starting URL: https://v1.training-support.net/selenium/popups

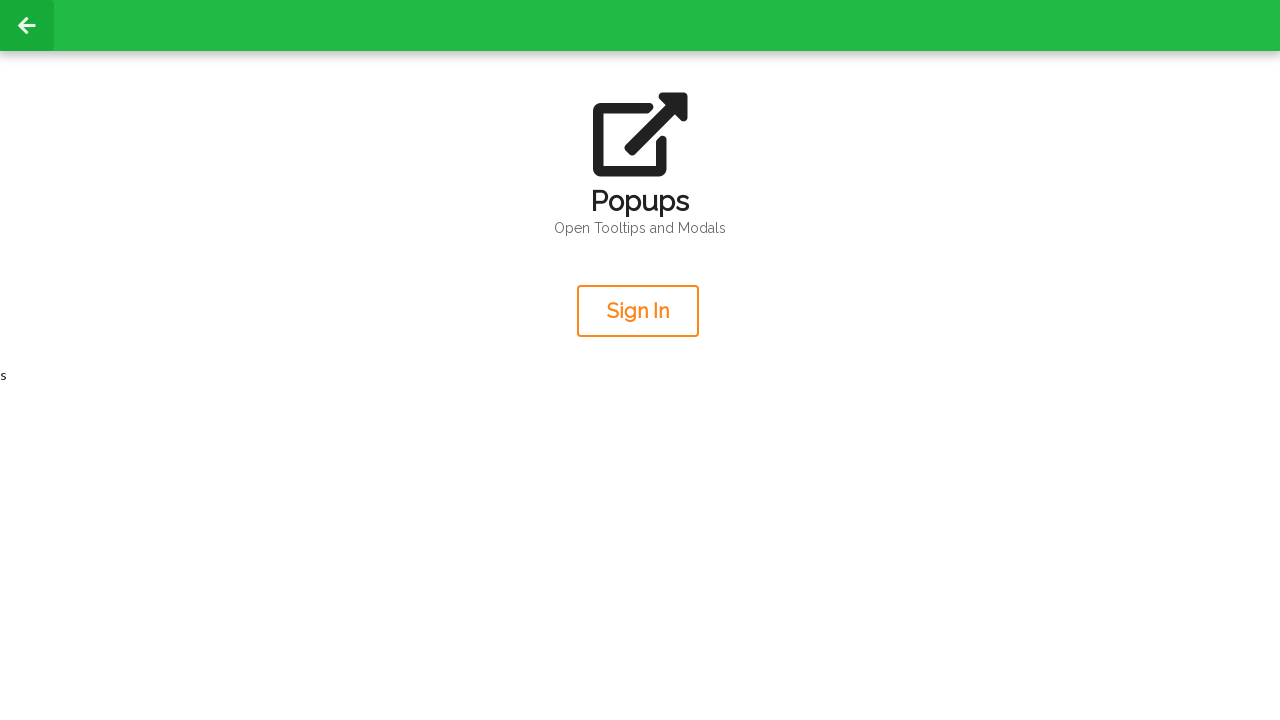

Clicked sign in button to open popup at (638, 311) on xpath=/html/body/div[2]/div/div/div[2]/div[2]/button
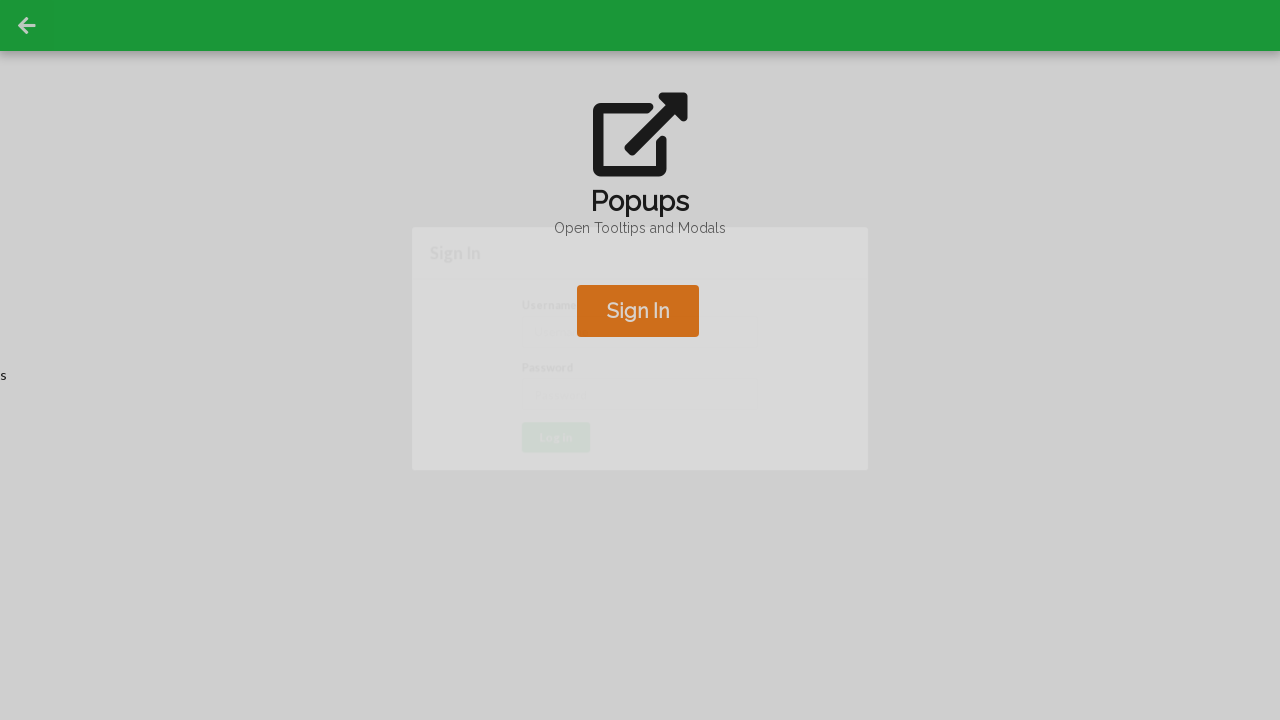

Entered username 'admin' in username field on #username
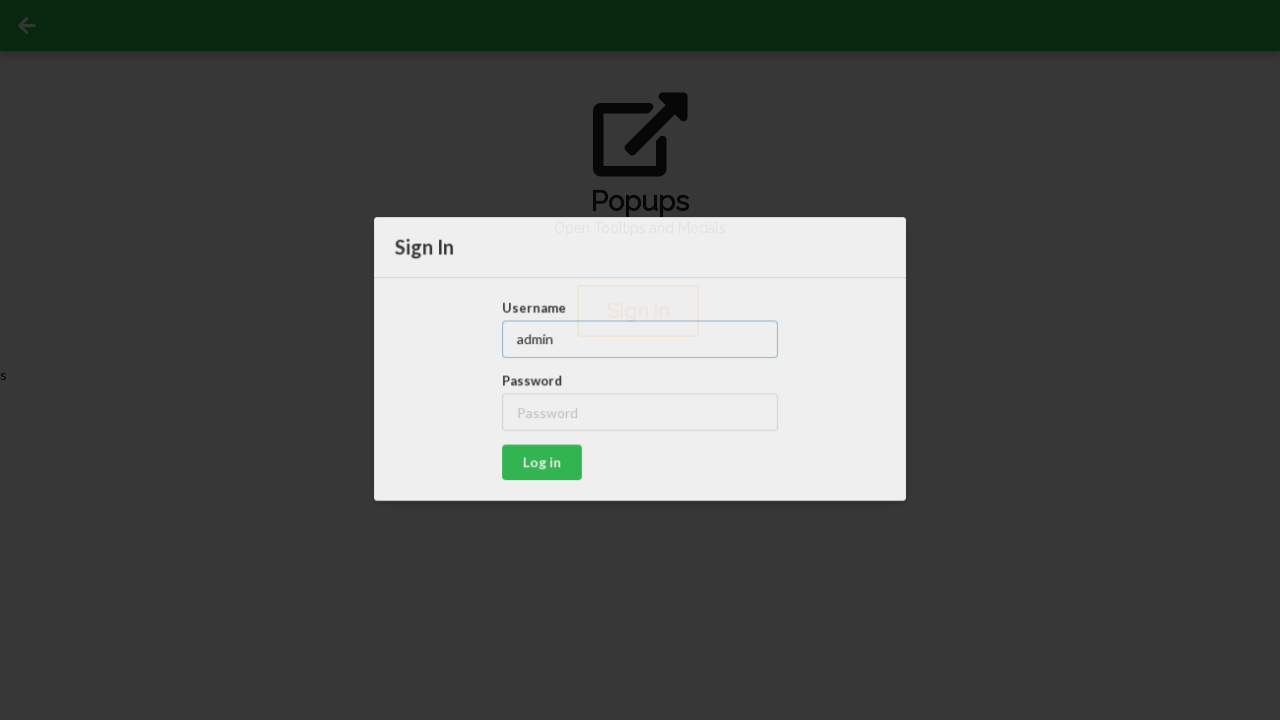

Entered password in password field on #password
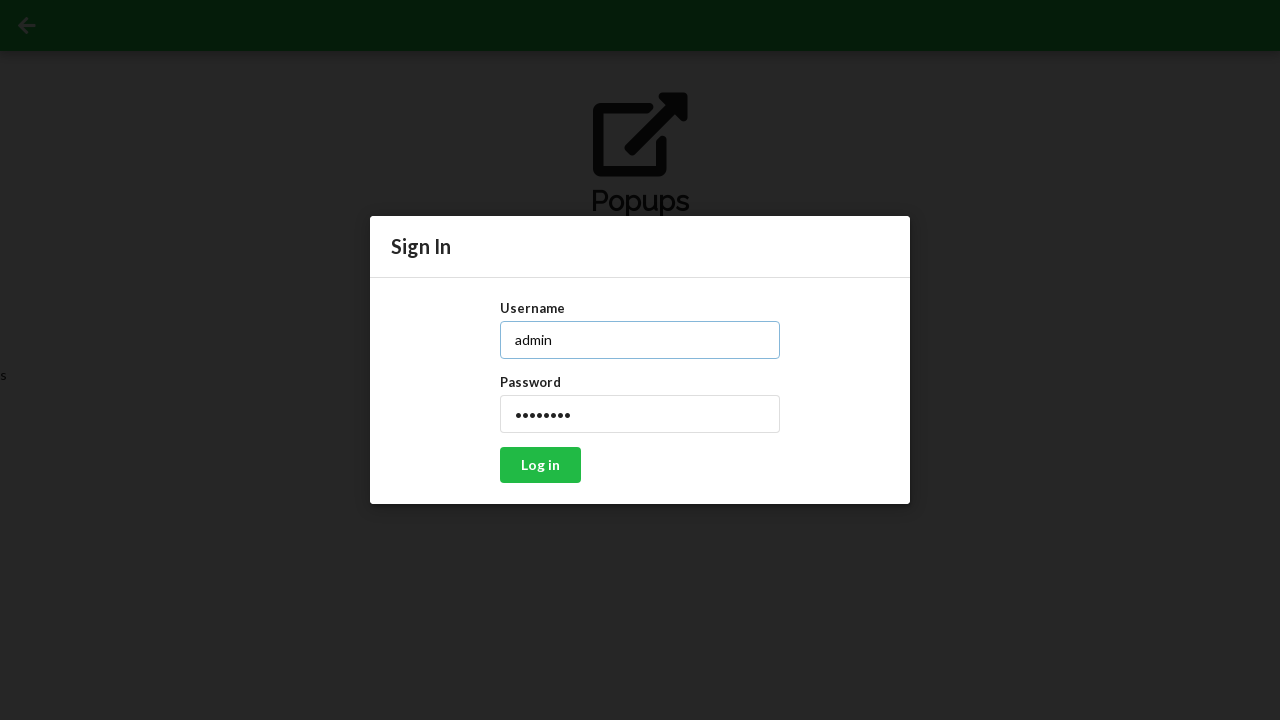

Clicked login button to submit credentials at (540, 465) on xpath=/html/body/div[4]/div/div[2]/div/div/button
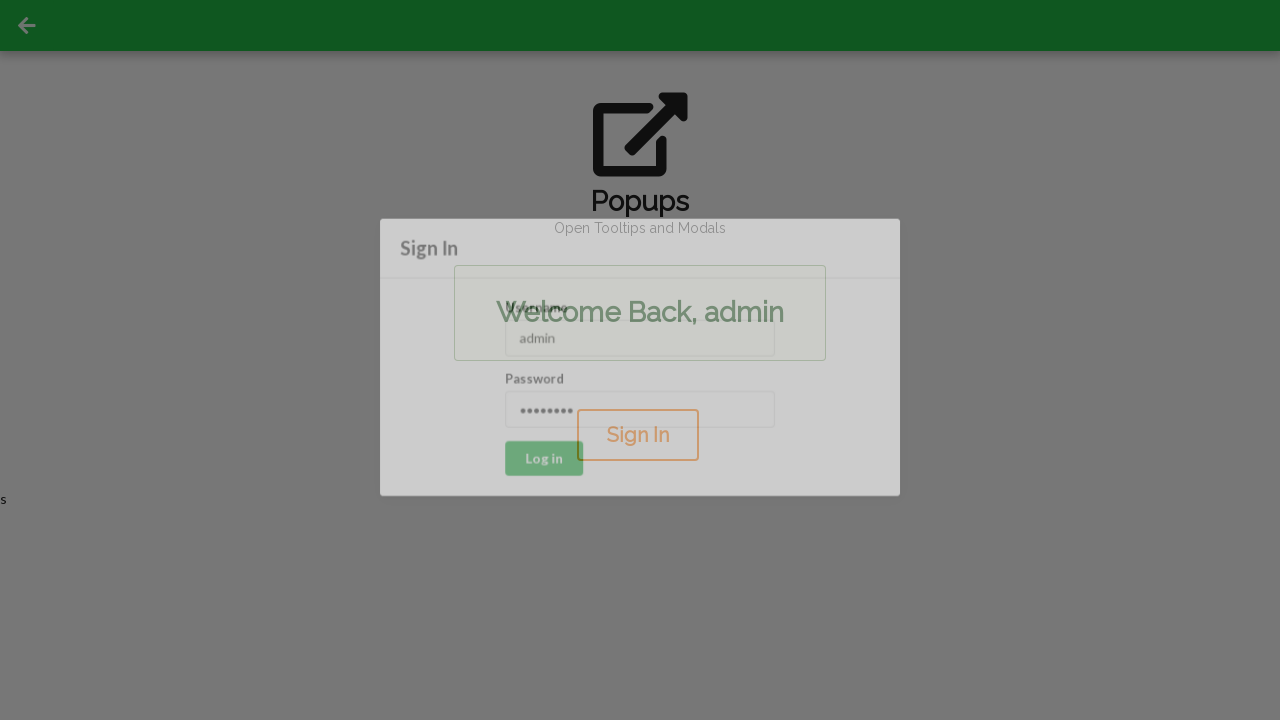

Confirmation message appeared after successful login
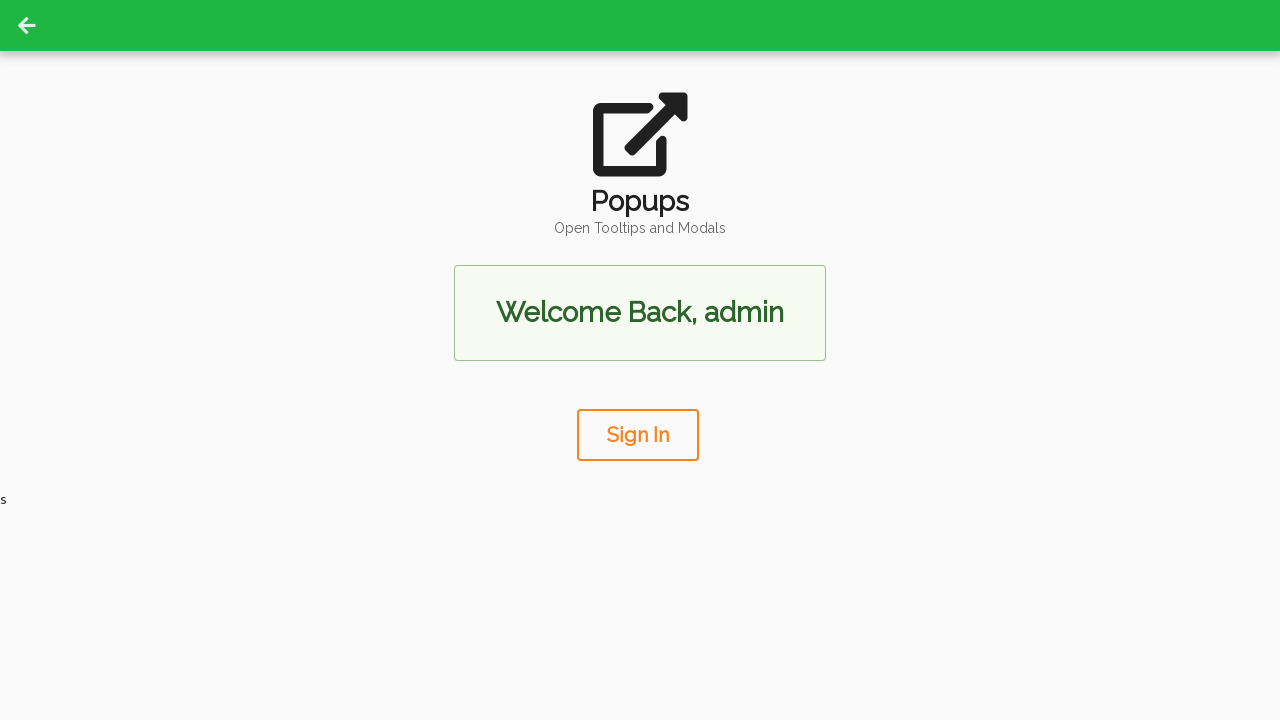

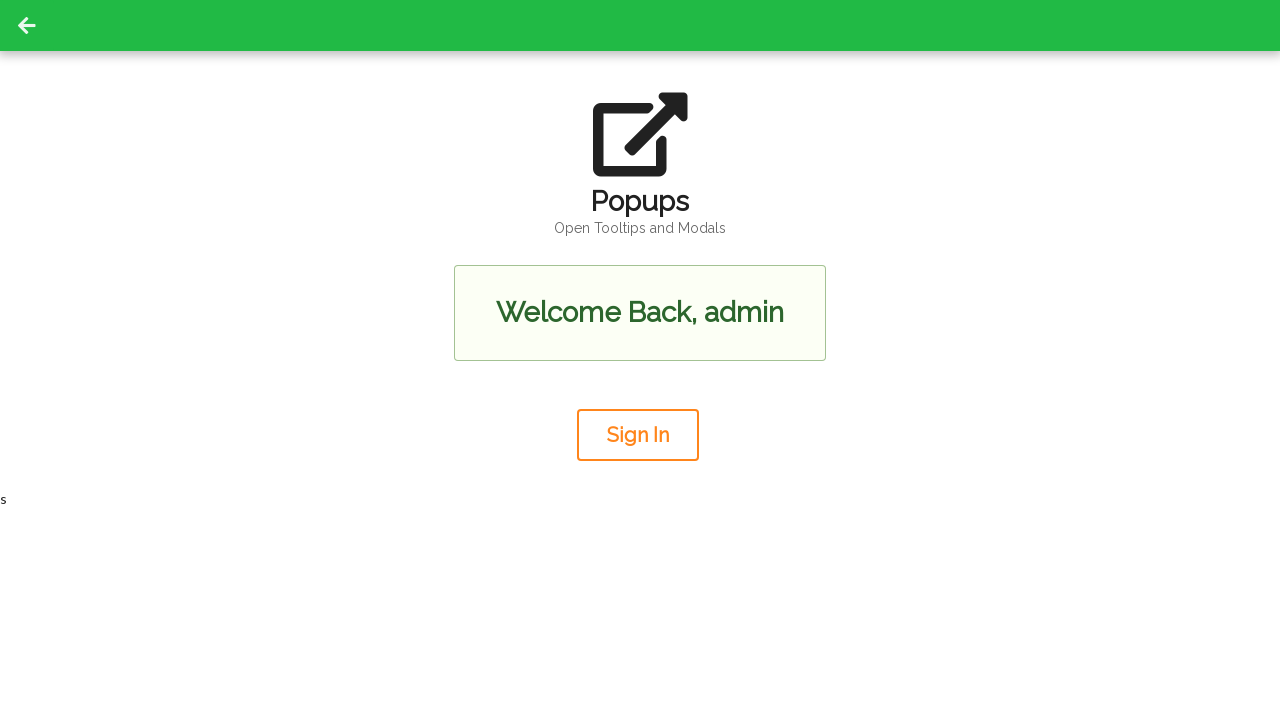